Tests clicking a button that has a dynamically generated ID on the UI Testing Playground site, demonstrating handling of elements with changing identifiers.

Starting URL: http://uitestingplayground.com/dynamicid

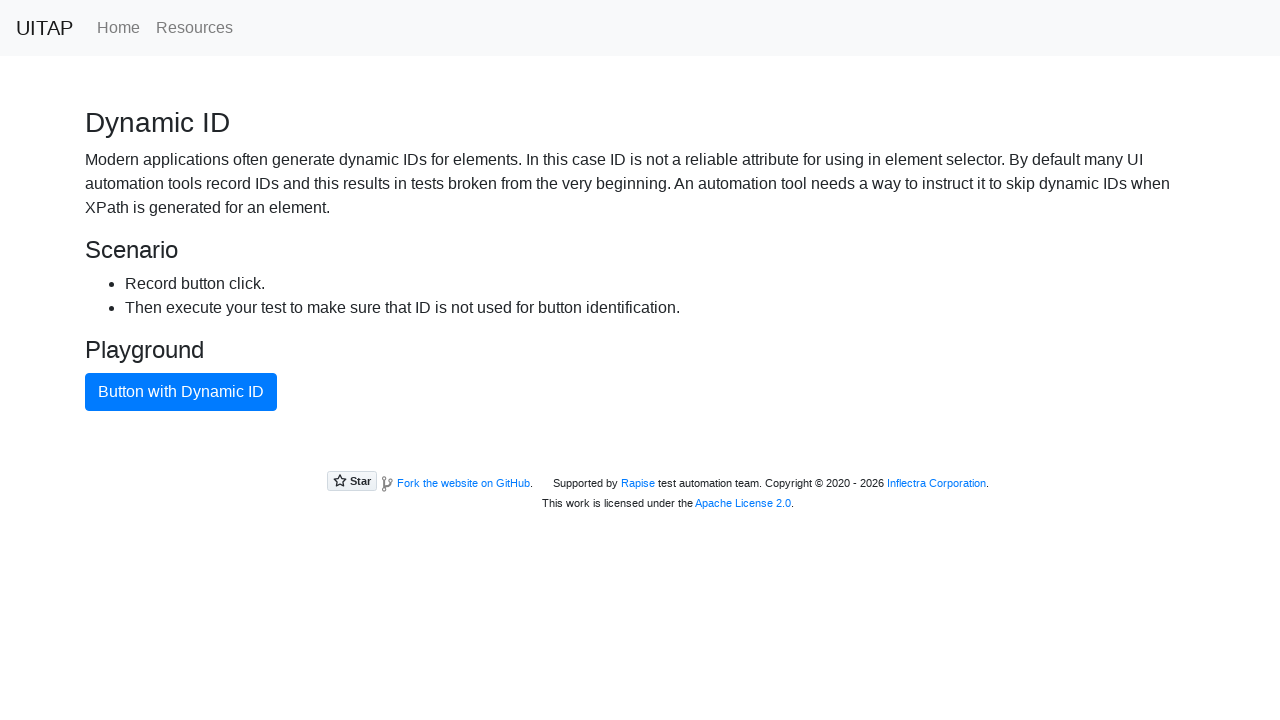

Clicked button with dynamic ID using text content at (181, 392) on xpath=//button[contains(text(),'Button with Dynamic ID')]
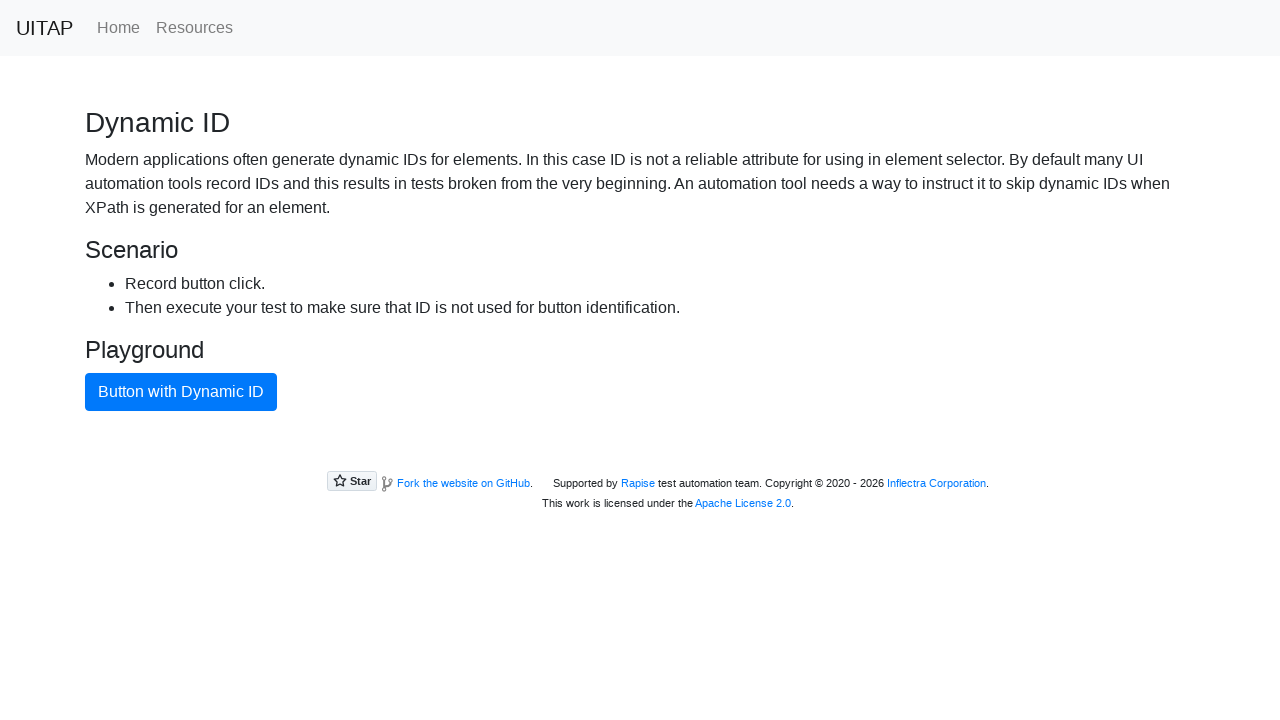

Waited 1 second to confirm button click action completed
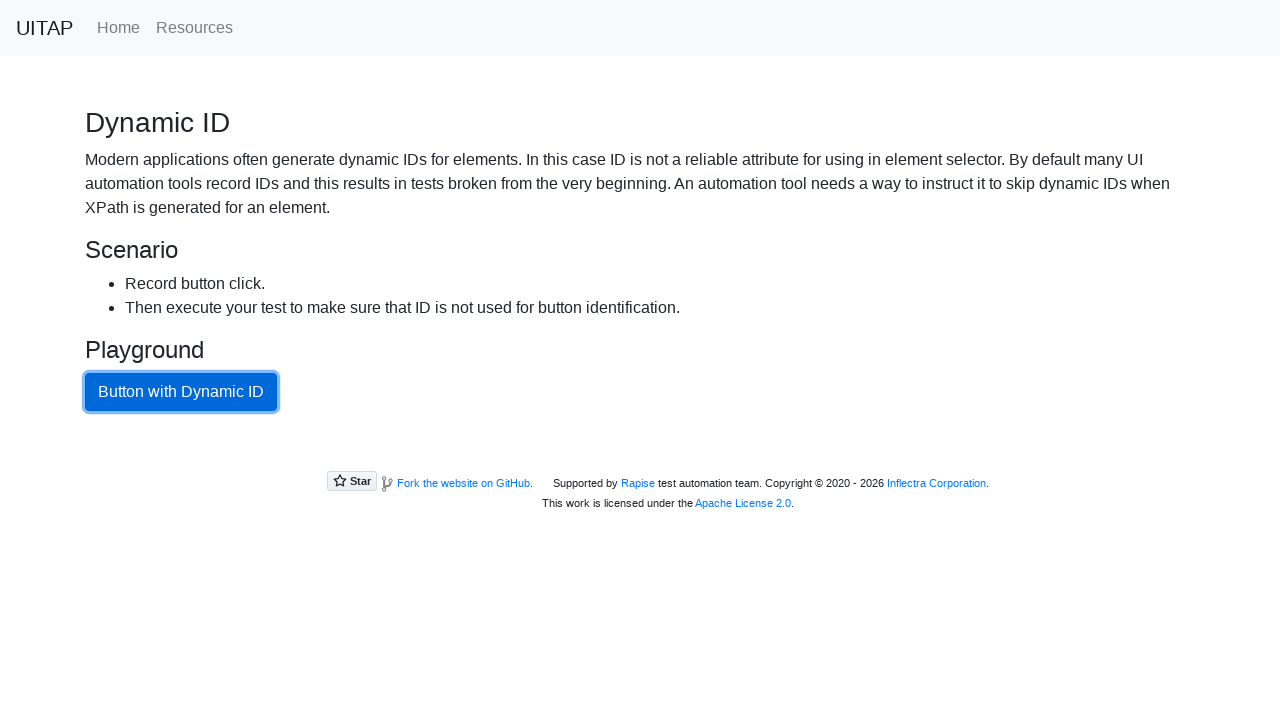

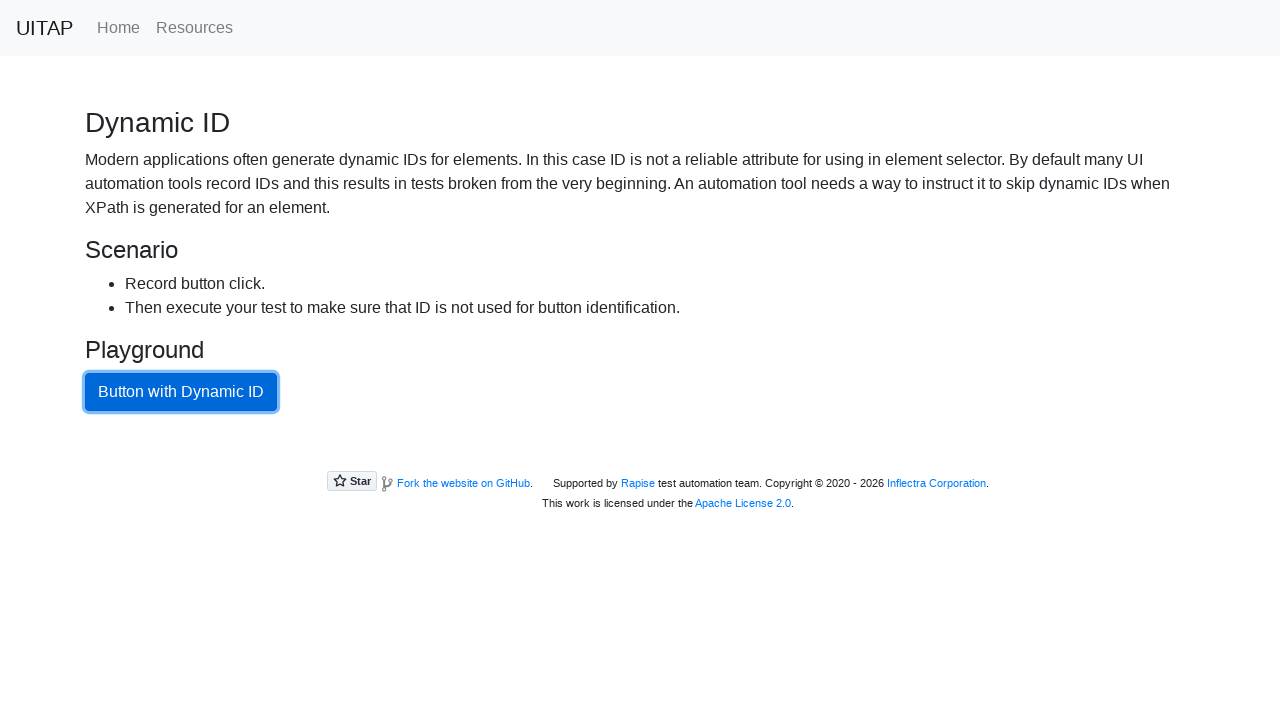